Tests dropdown selection functionality by selecting a country from a dropdown menu and verifying the selection

Starting URL: https://www.globalsqa.com/demo-site/select-dropdown-menu/

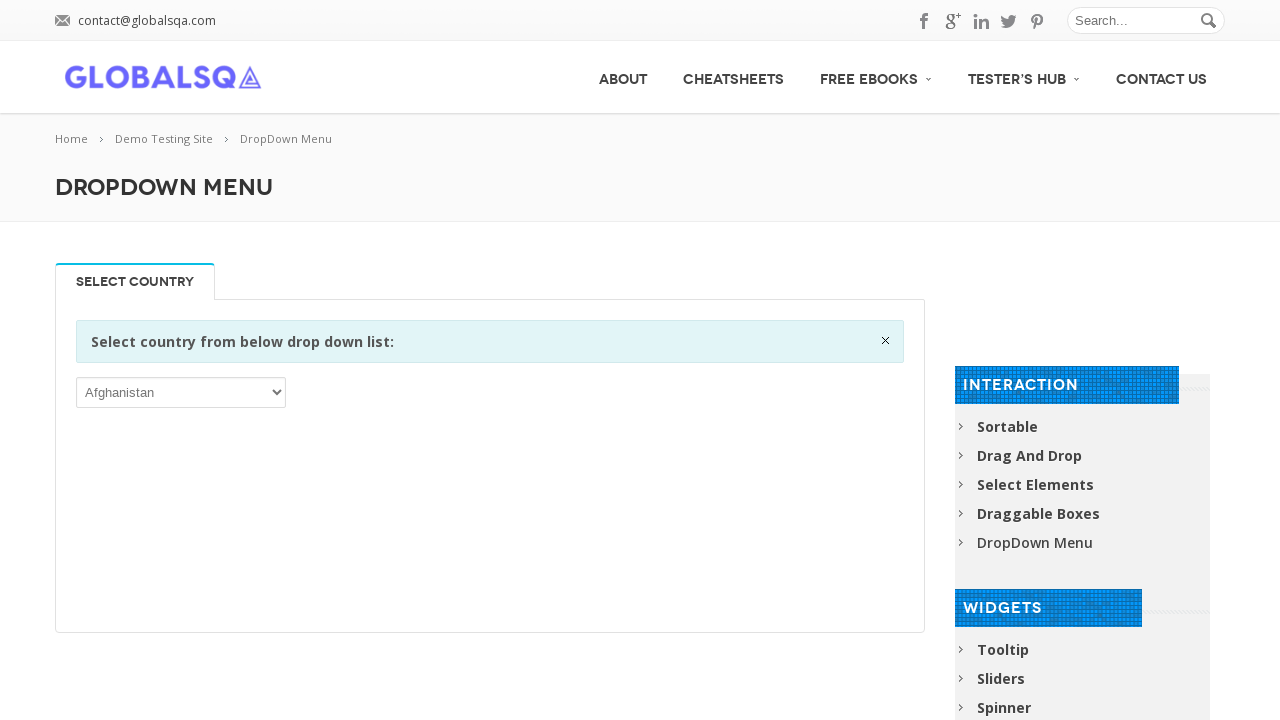

Located the country dropdown menu
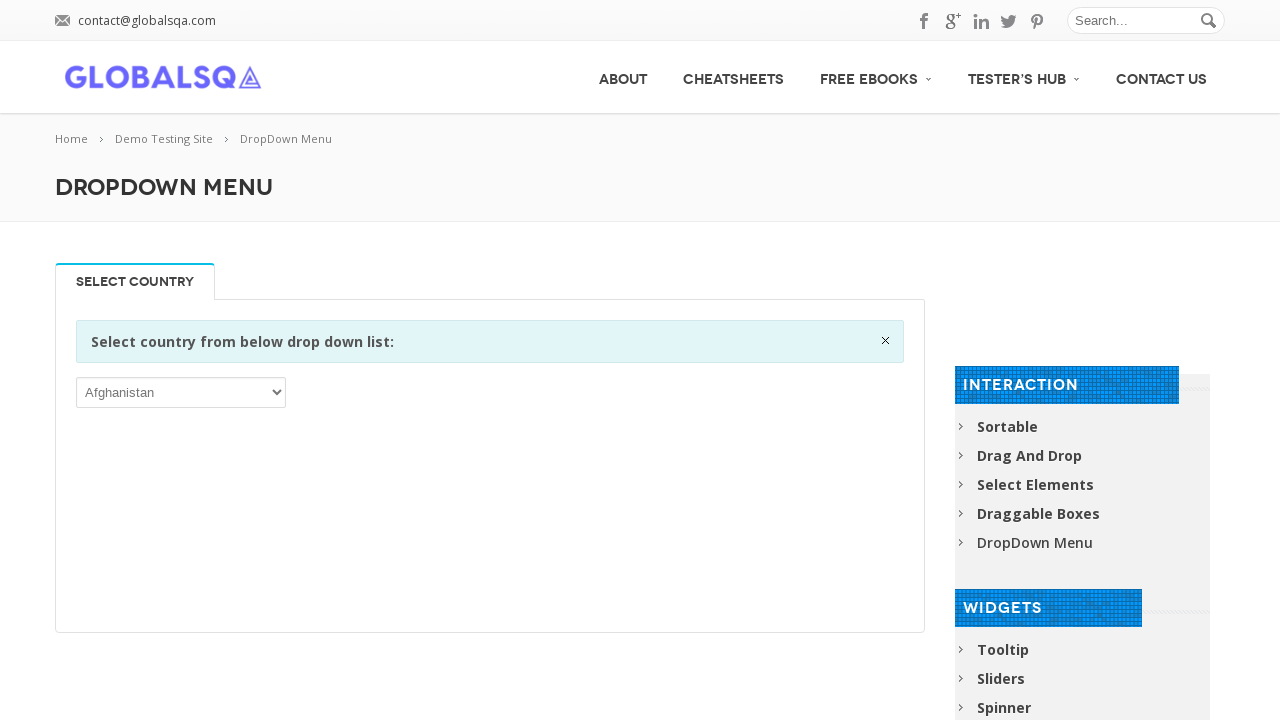

Selected 'Argentina' from the dropdown menu on xpath=//p/select
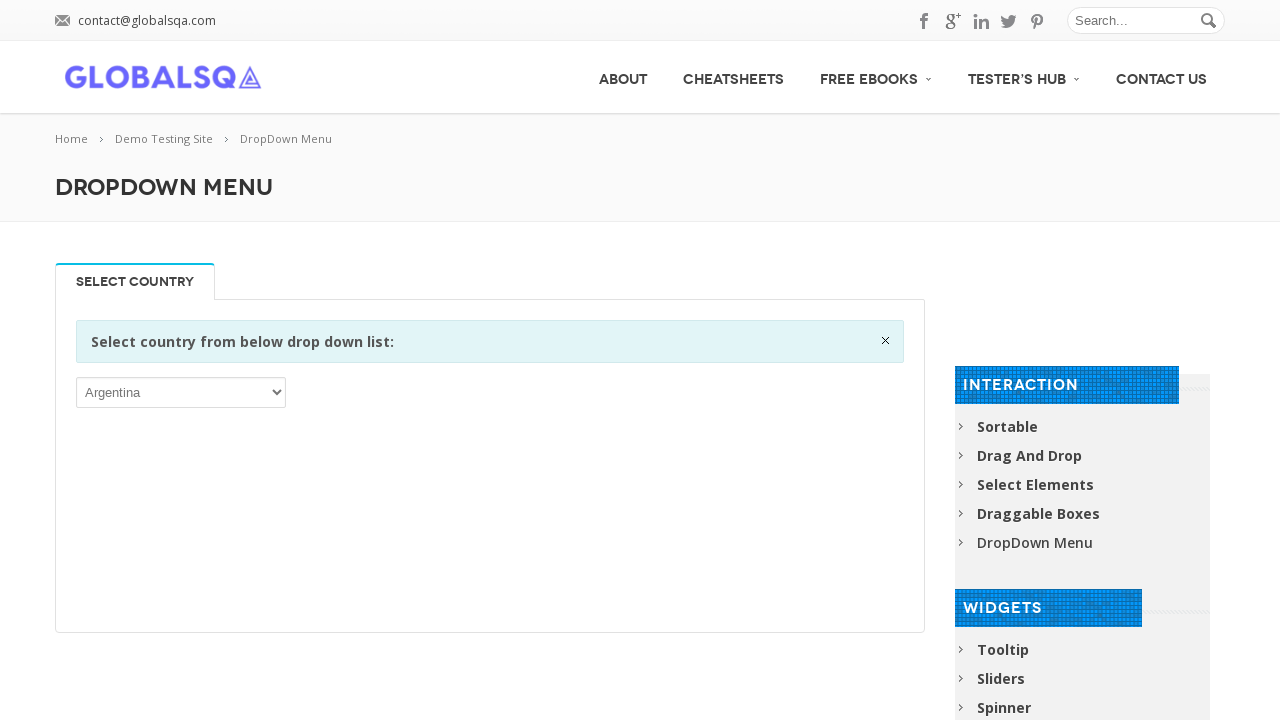

Verified dropdown selection: ARG
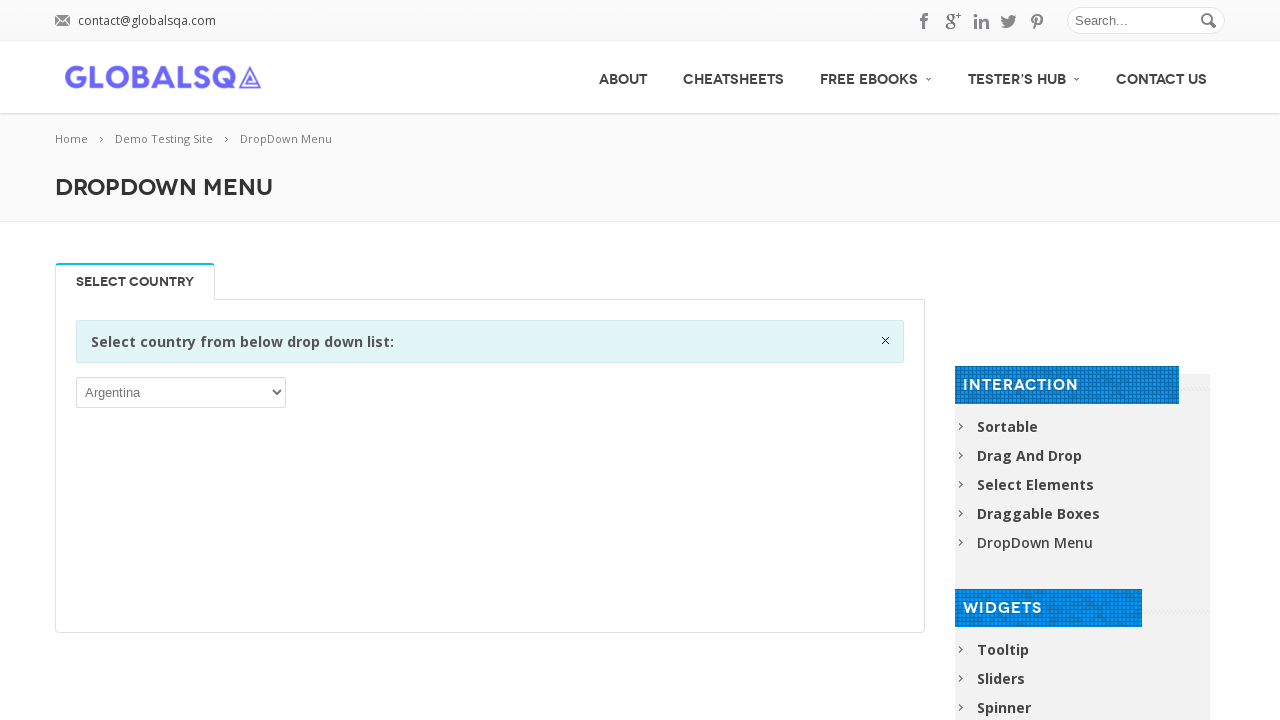

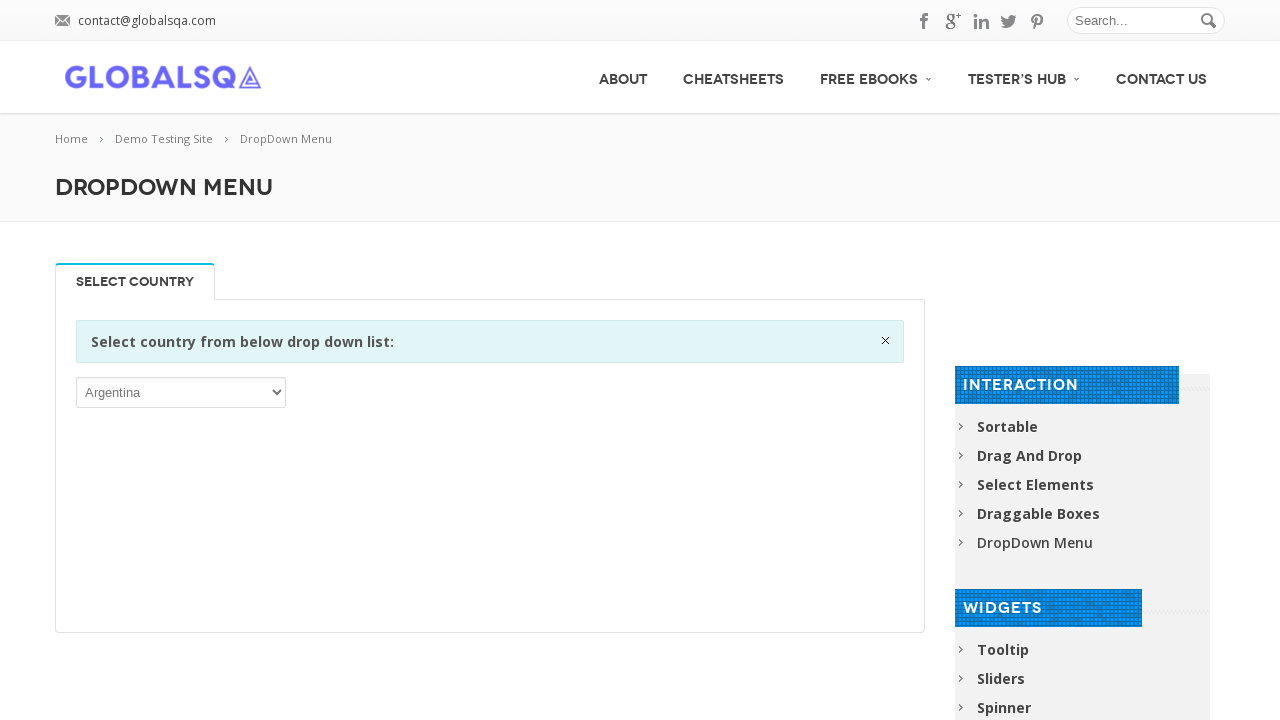